Tests clicking a blue button identified by its CSS class on the UI Test Automation Playground class attribute page

Starting URL: http://uitestingplayground.com/classattr

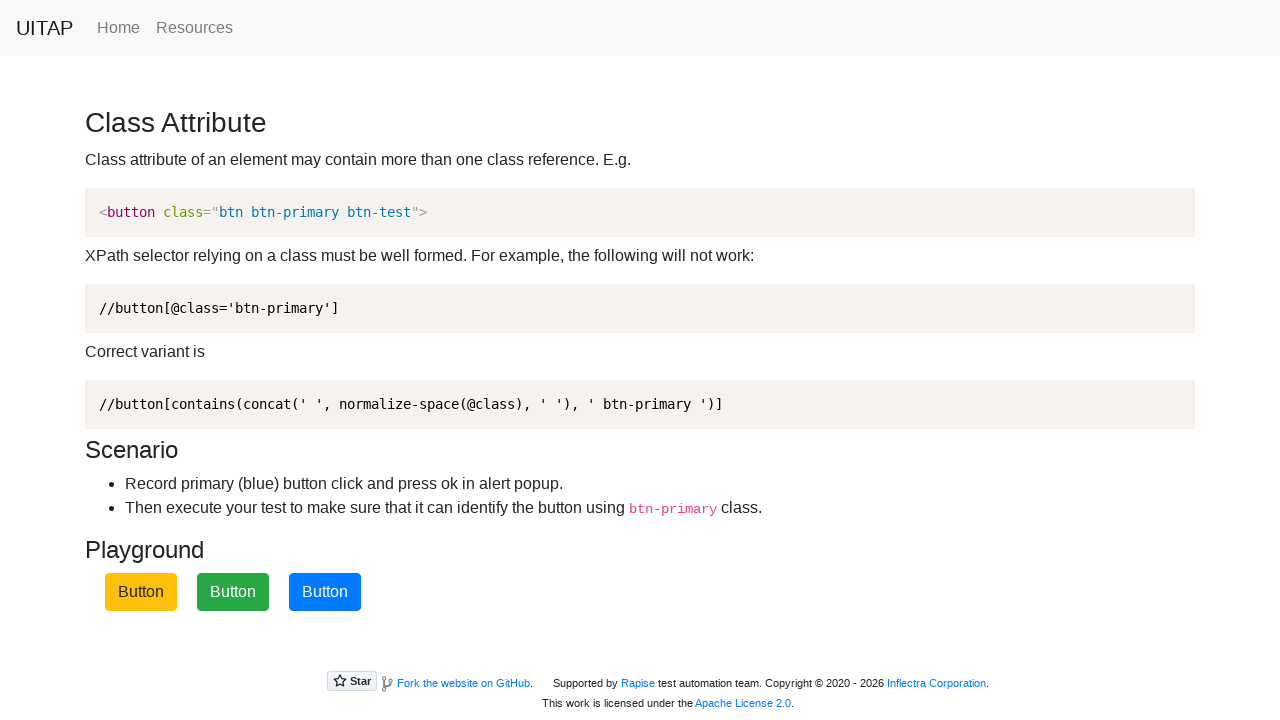

Clicked the blue button with primary CSS class at (325, 592) on .btn-primary
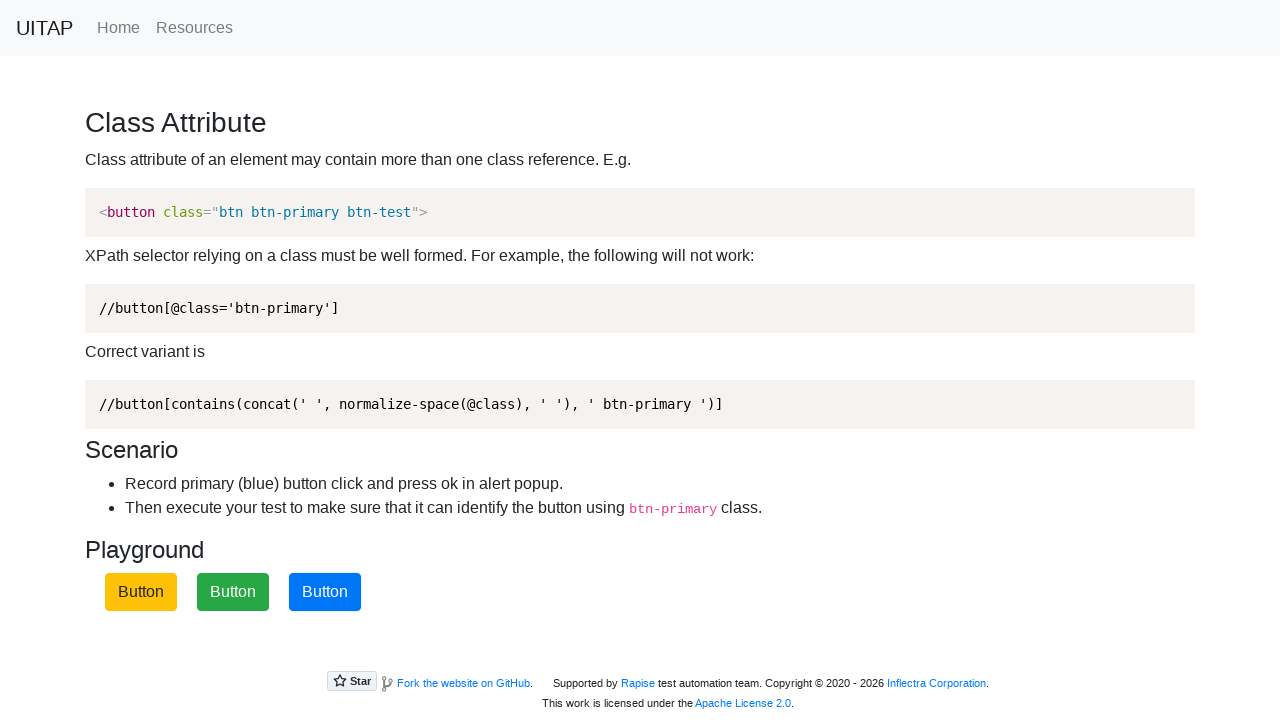

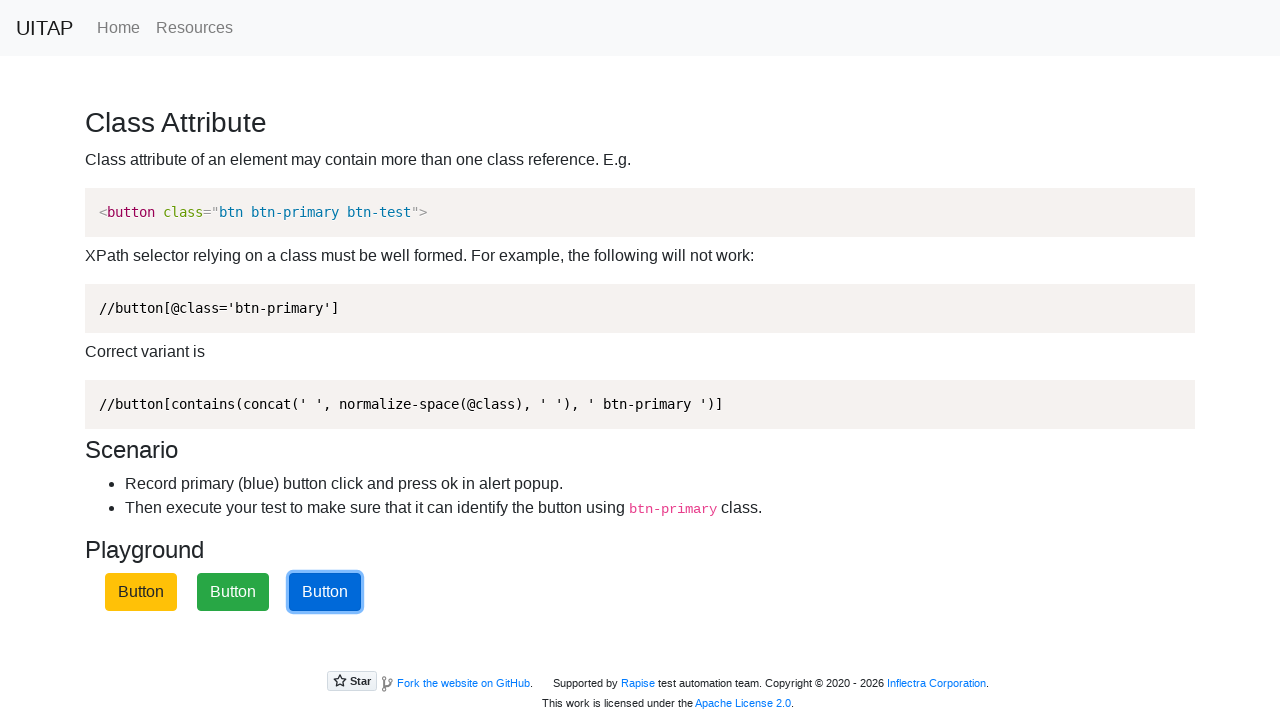